Tests clipboard paste functionality by setting clipboard text programmatically, pasting it into a phone number field using CTRL+V, and verifying the phone number is formatted correctly.

Starting URL: https://dot-dot.ru/

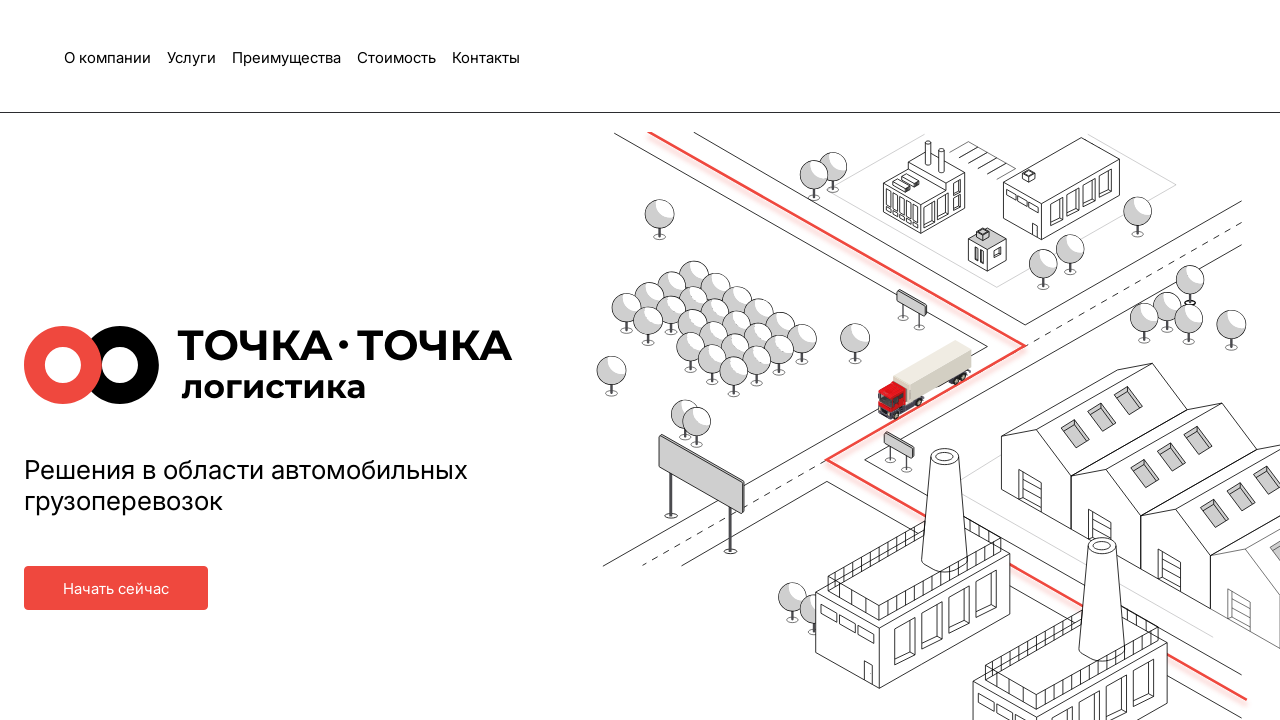

Granted clipboard read and write permissions
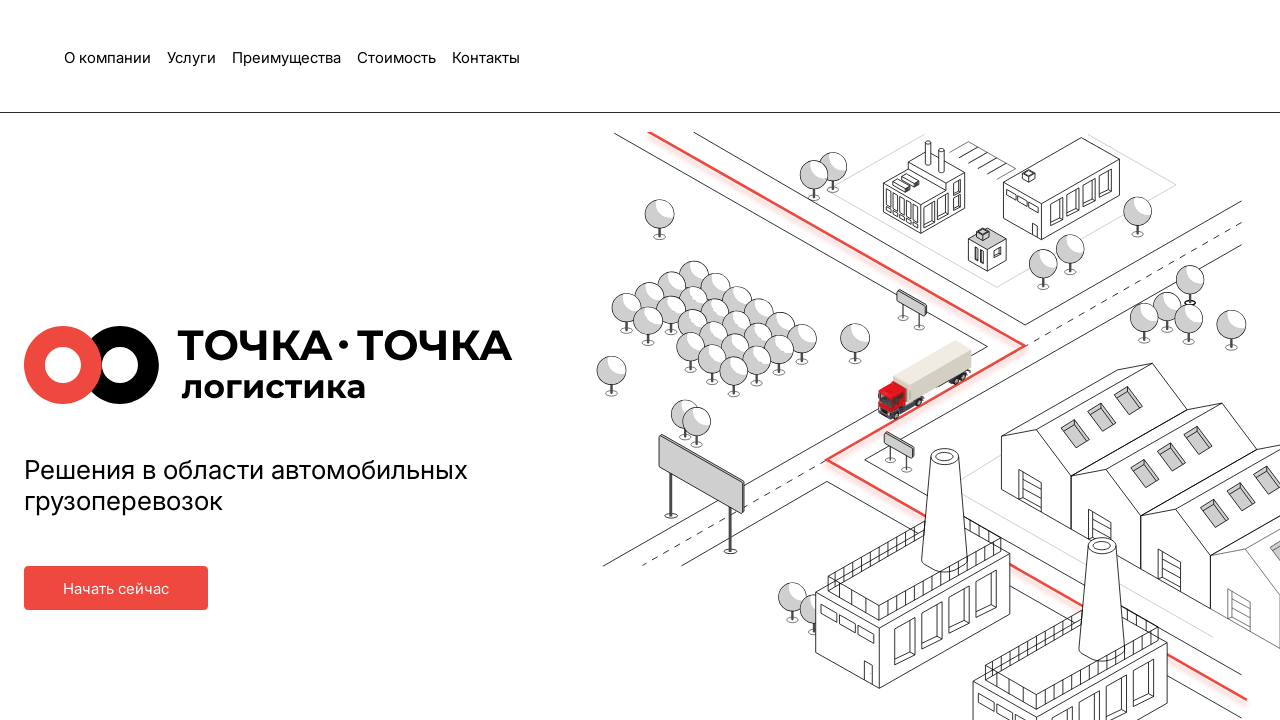

Set clipboard text to phone number '9256545667'
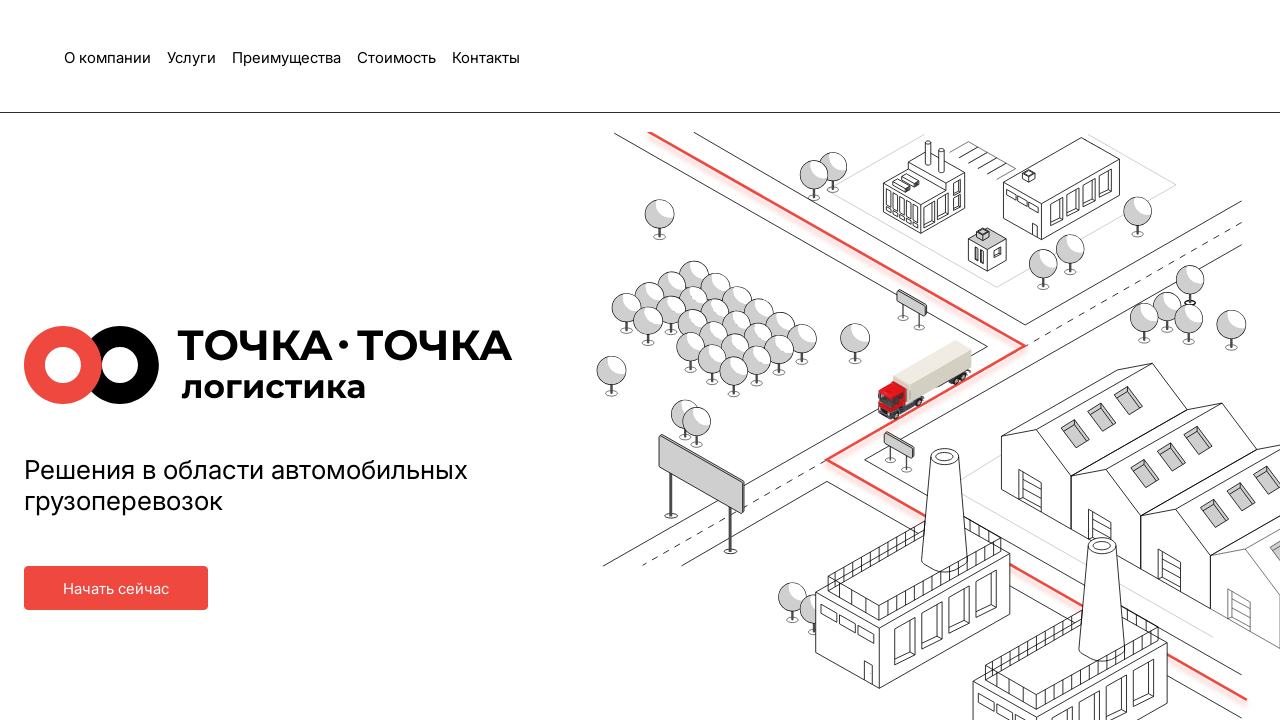

Clicked on phone number input field at (522, 360) on #phone
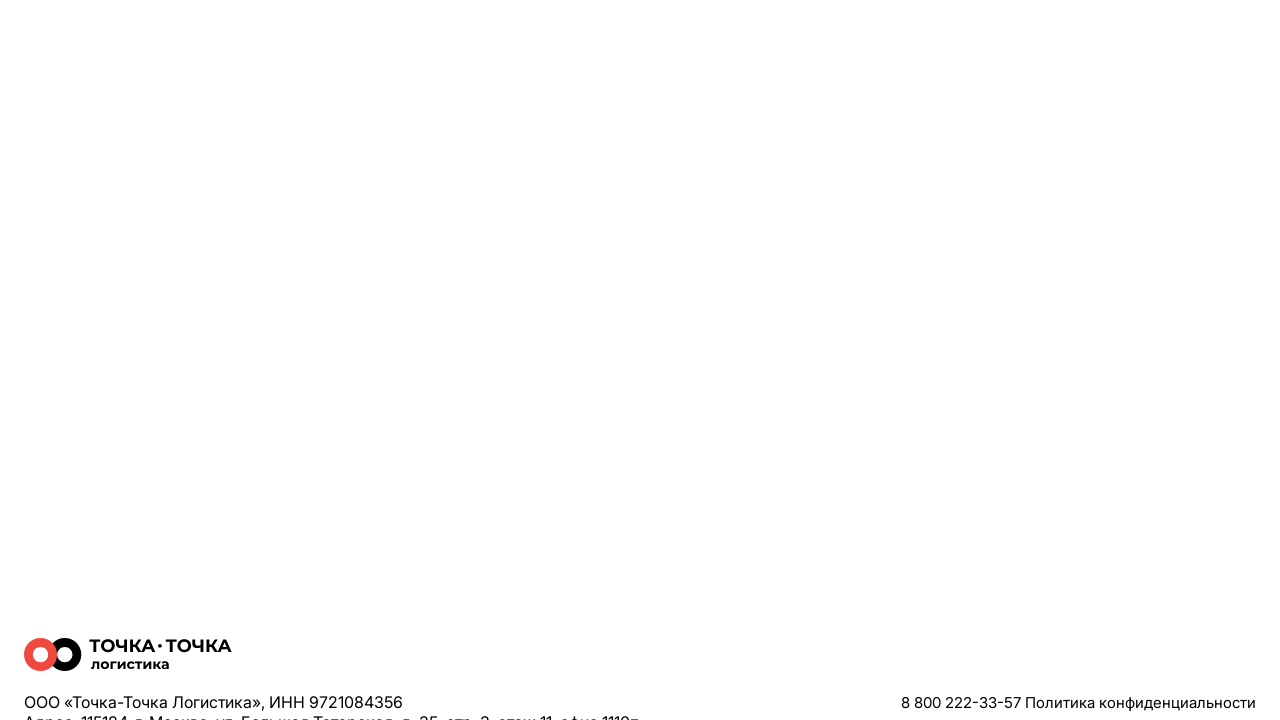

Pasted clipboard content into phone field using CTRL+V
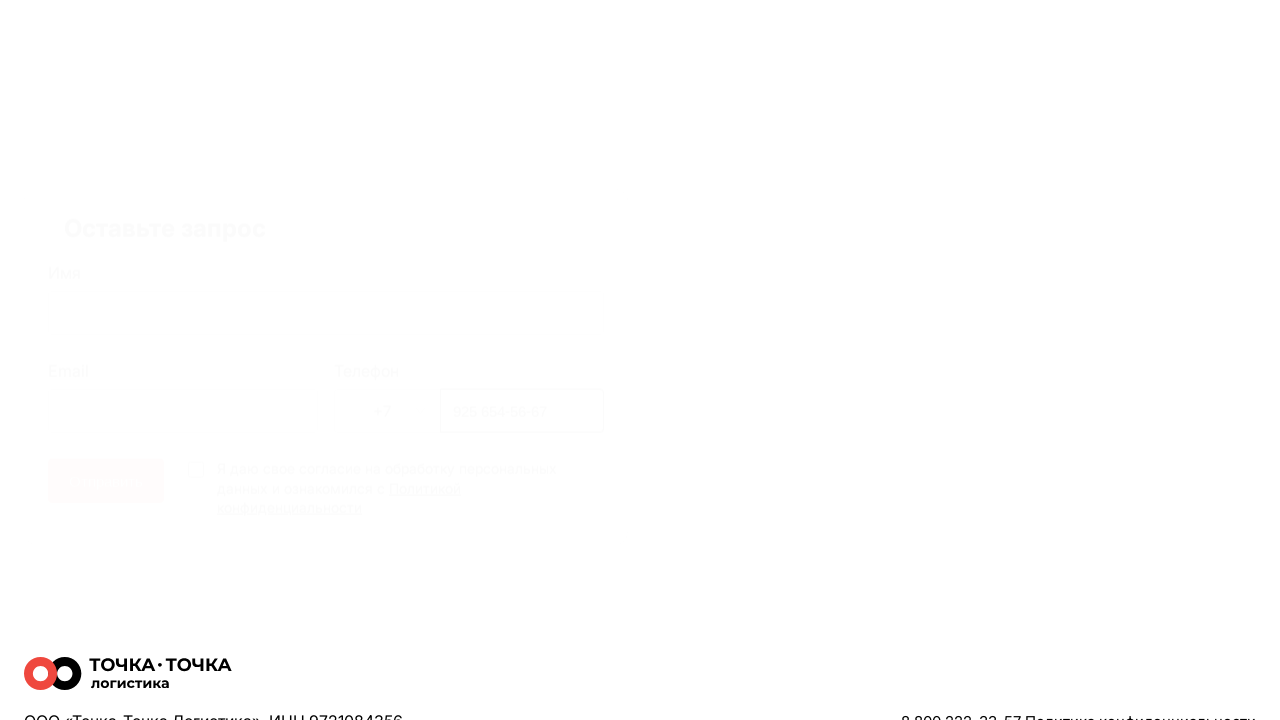

Verified phone number is formatted correctly as '925 654-56-67'
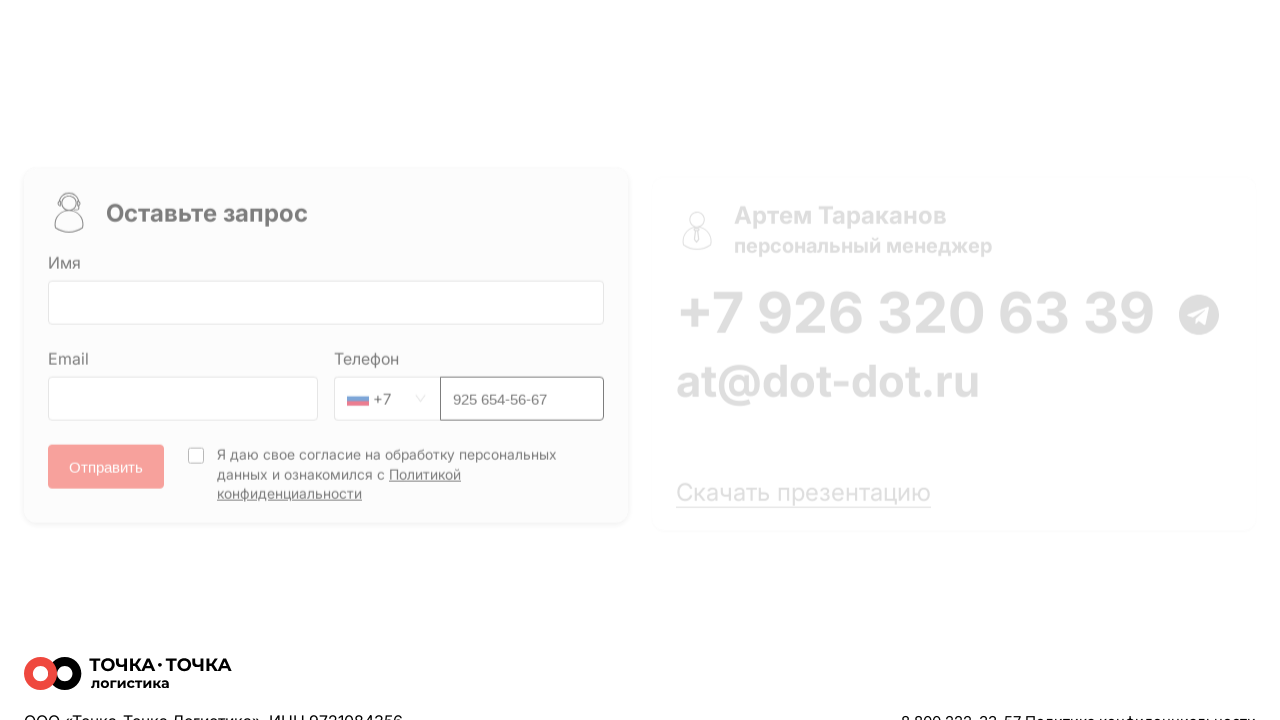

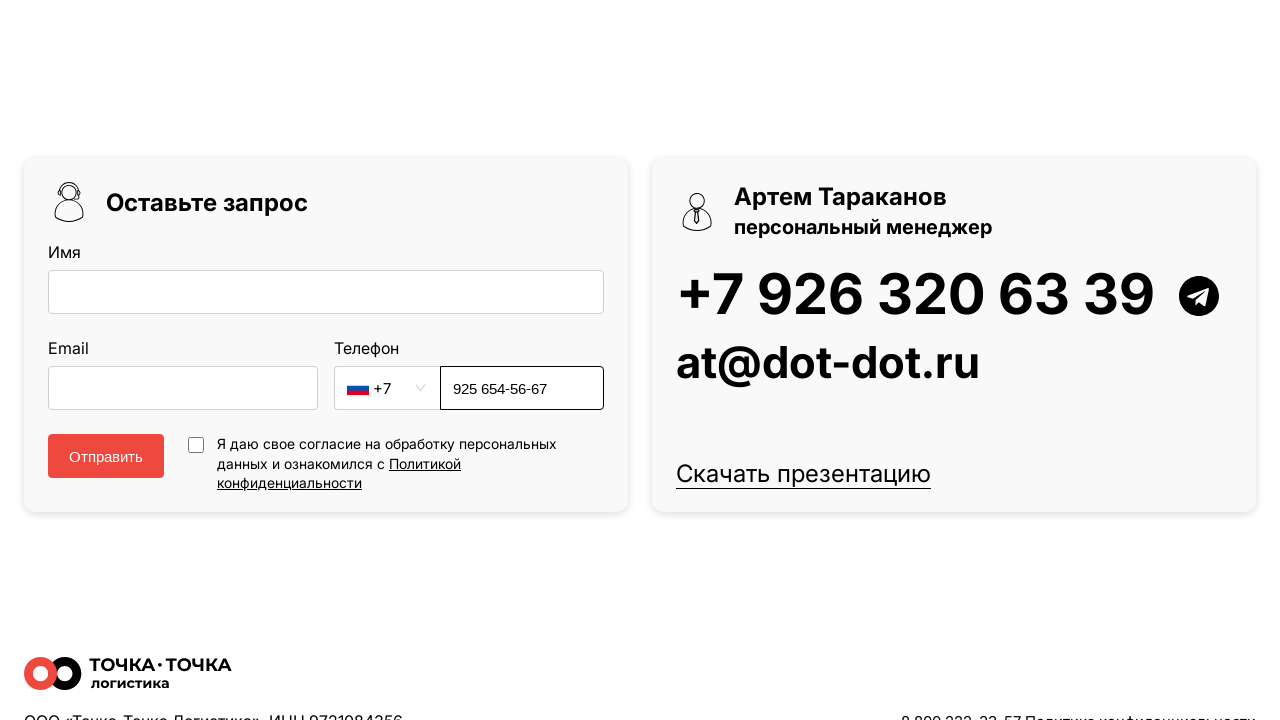